Tests dropdown selection functionality by reading two numbers from the page, calculating their sum, selecting the matching value from a dropdown list, and submitting the form.

Starting URL: https://suninjuly.github.io/selects1.html

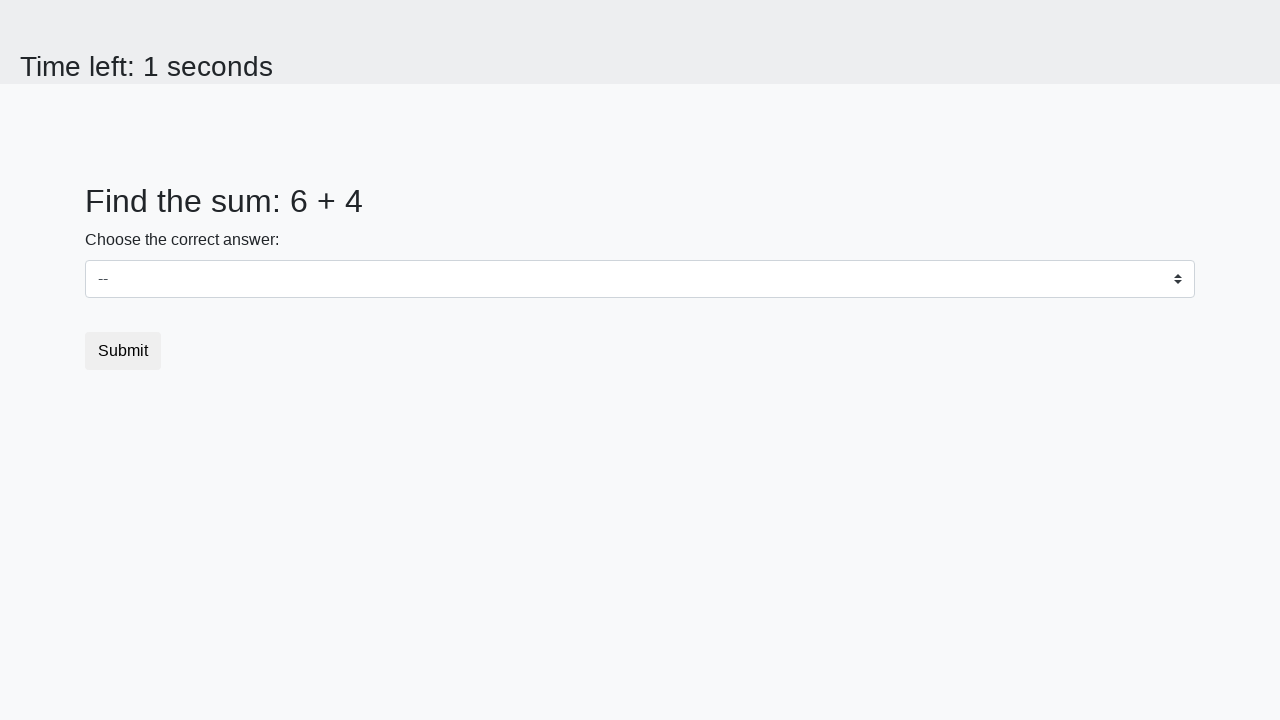

Waited for #num1 element to load
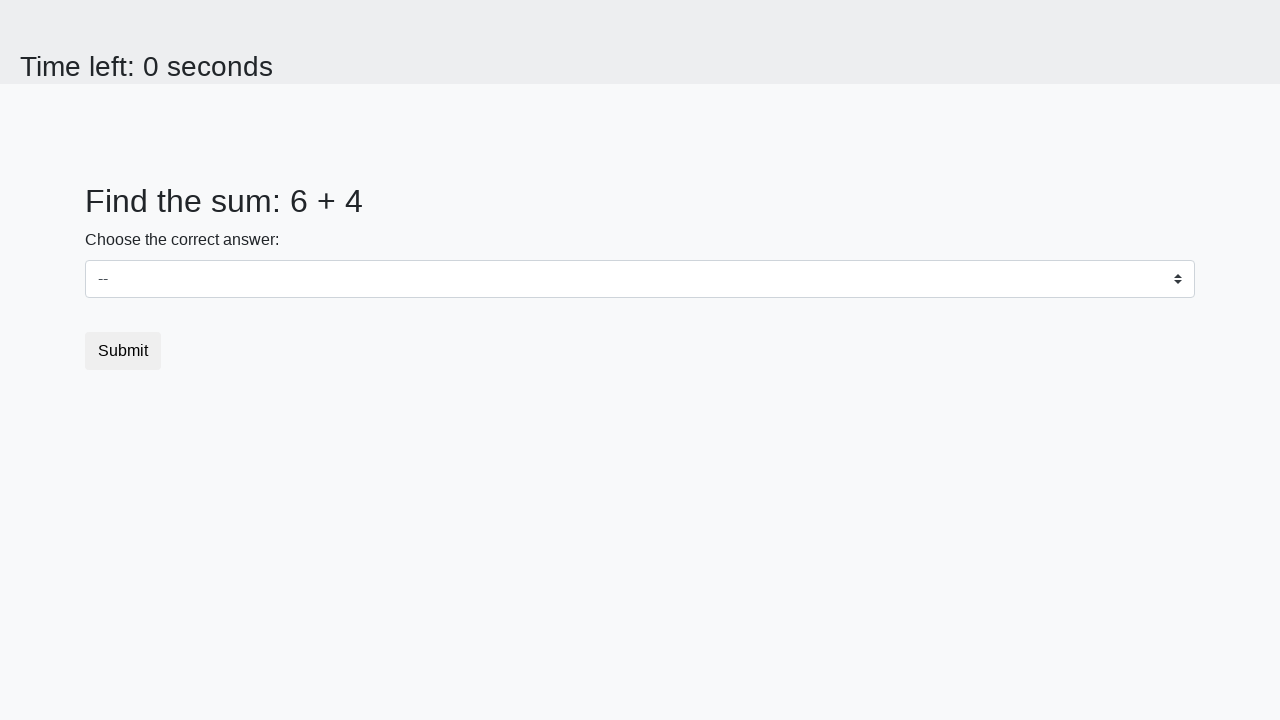

Retrieved text content from #num1 element
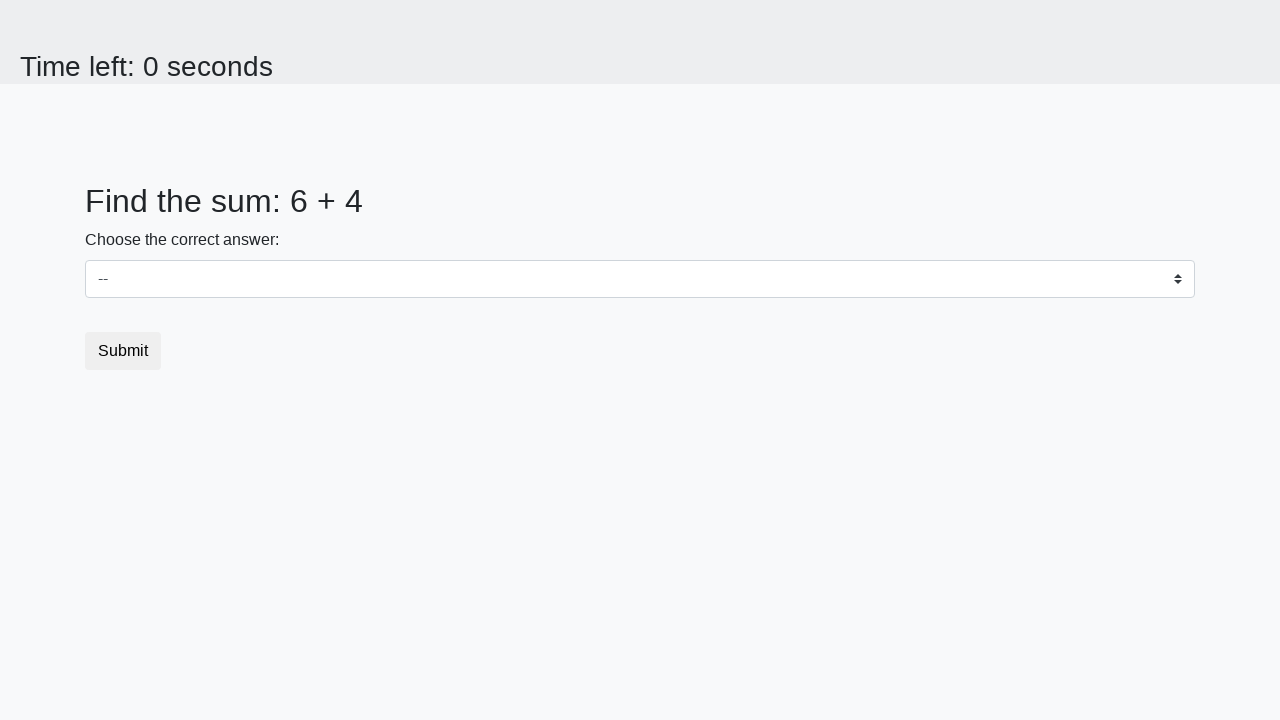

Retrieved text content from #num2 element
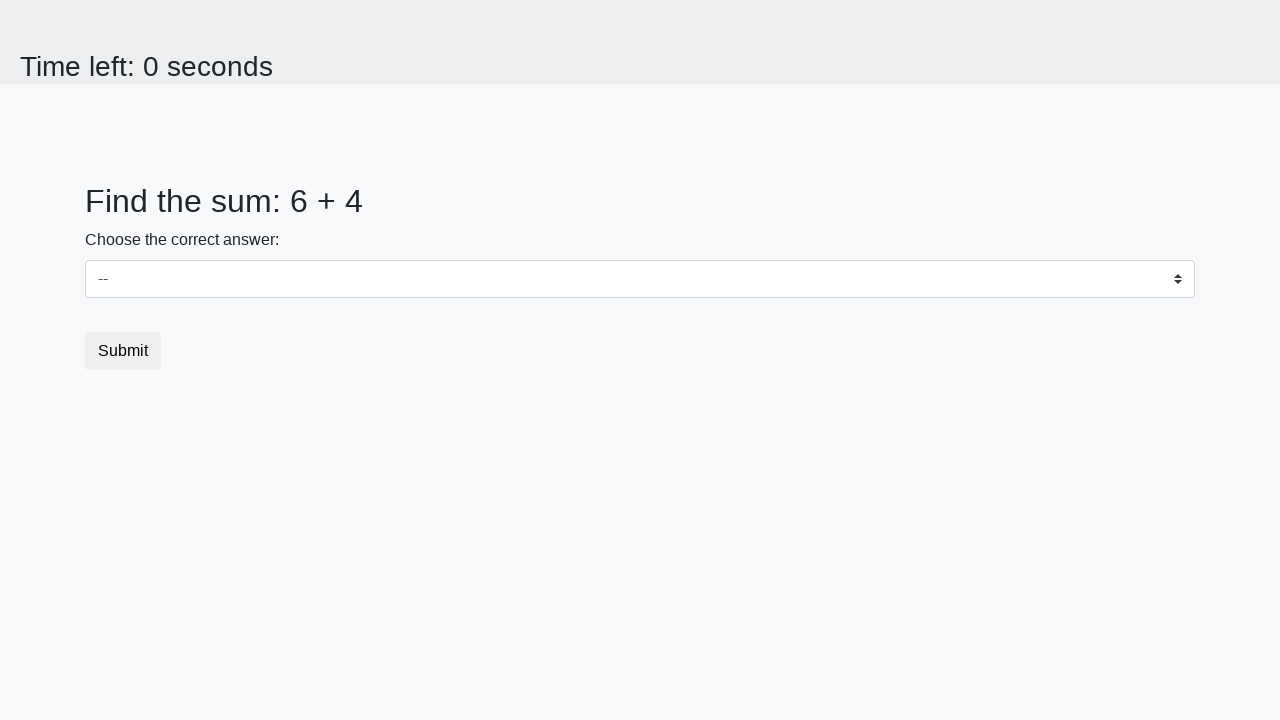

Calculated sum of 6 + 4 = 10
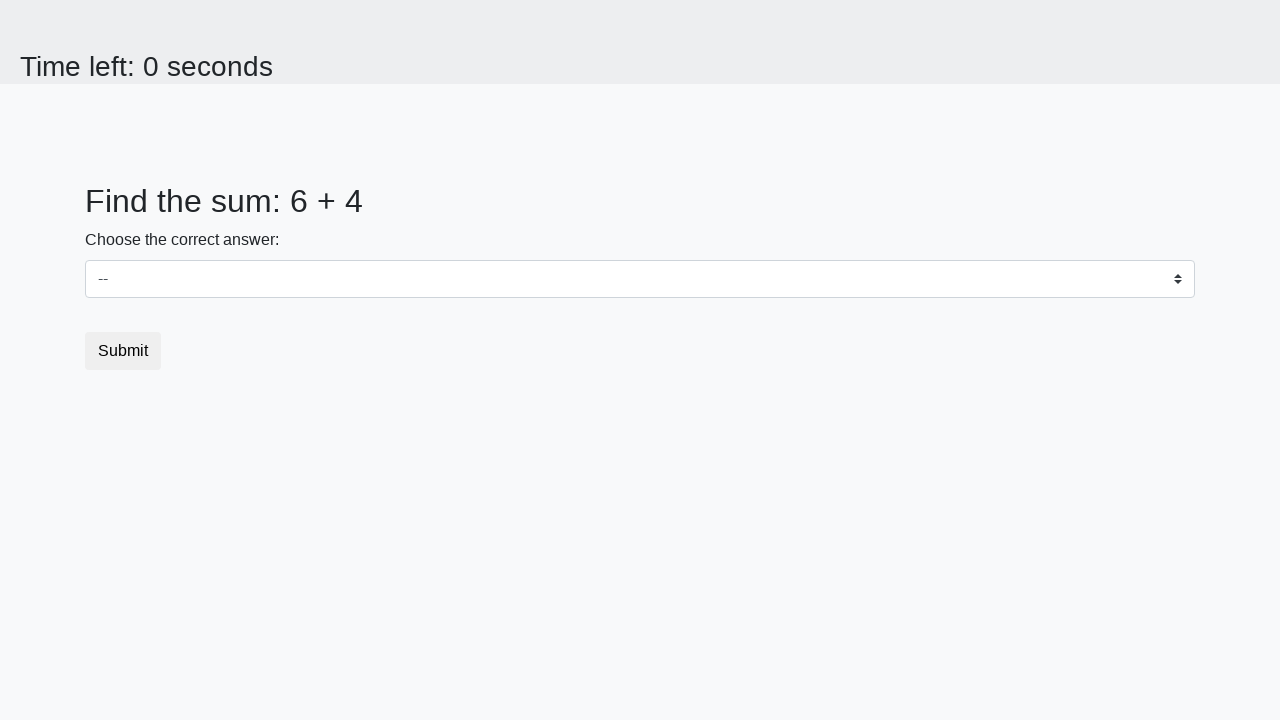

Selected dropdown option with value 10 on select#dropdown
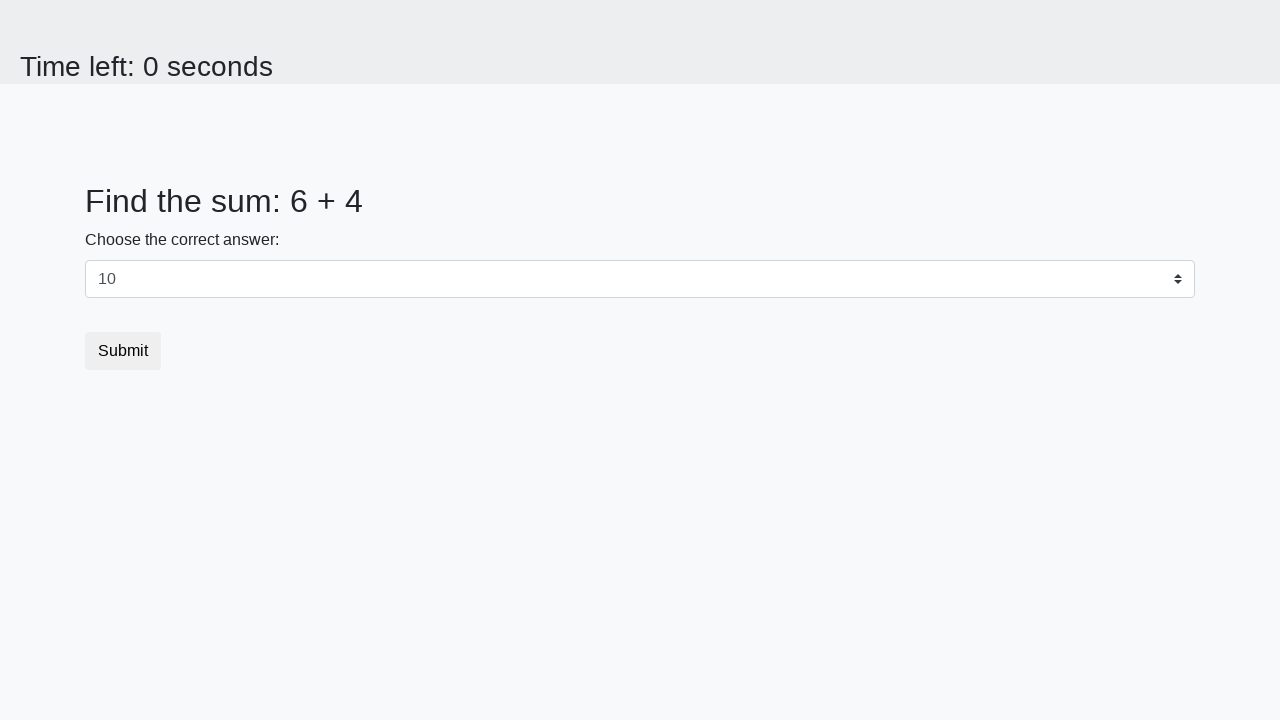

Clicked submit button to complete form at (123, 351) on button[type='submit']
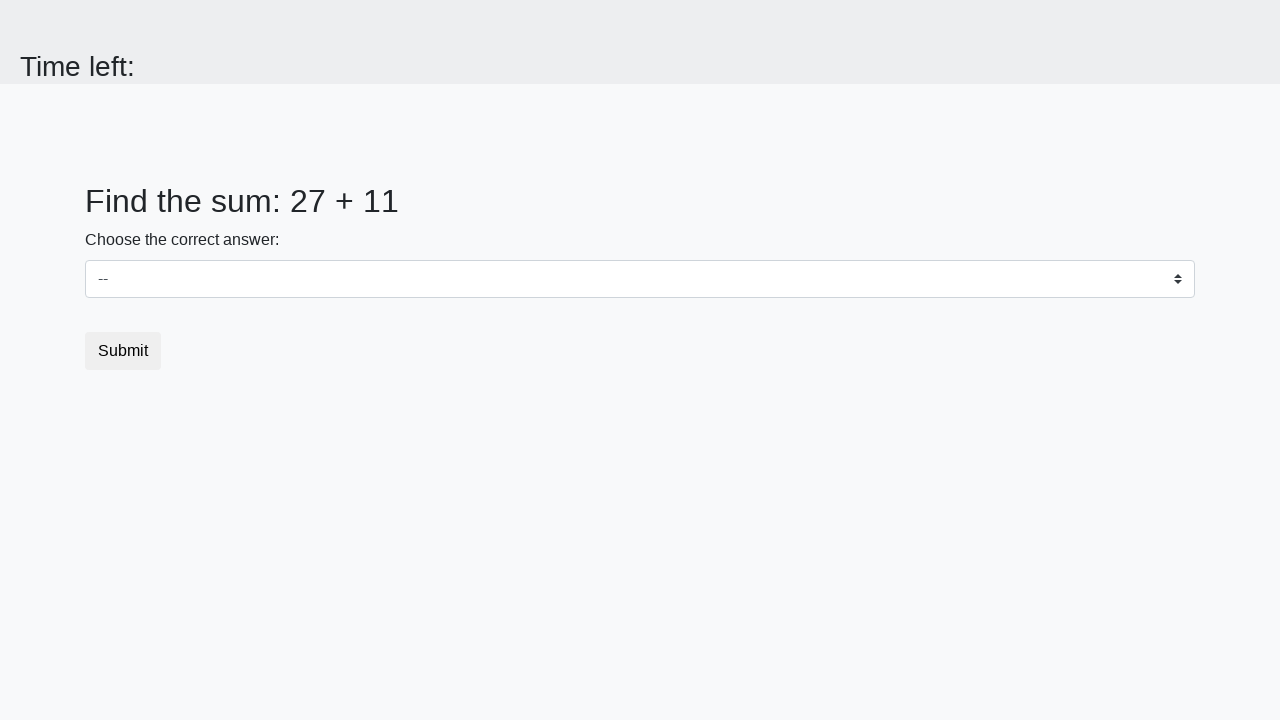

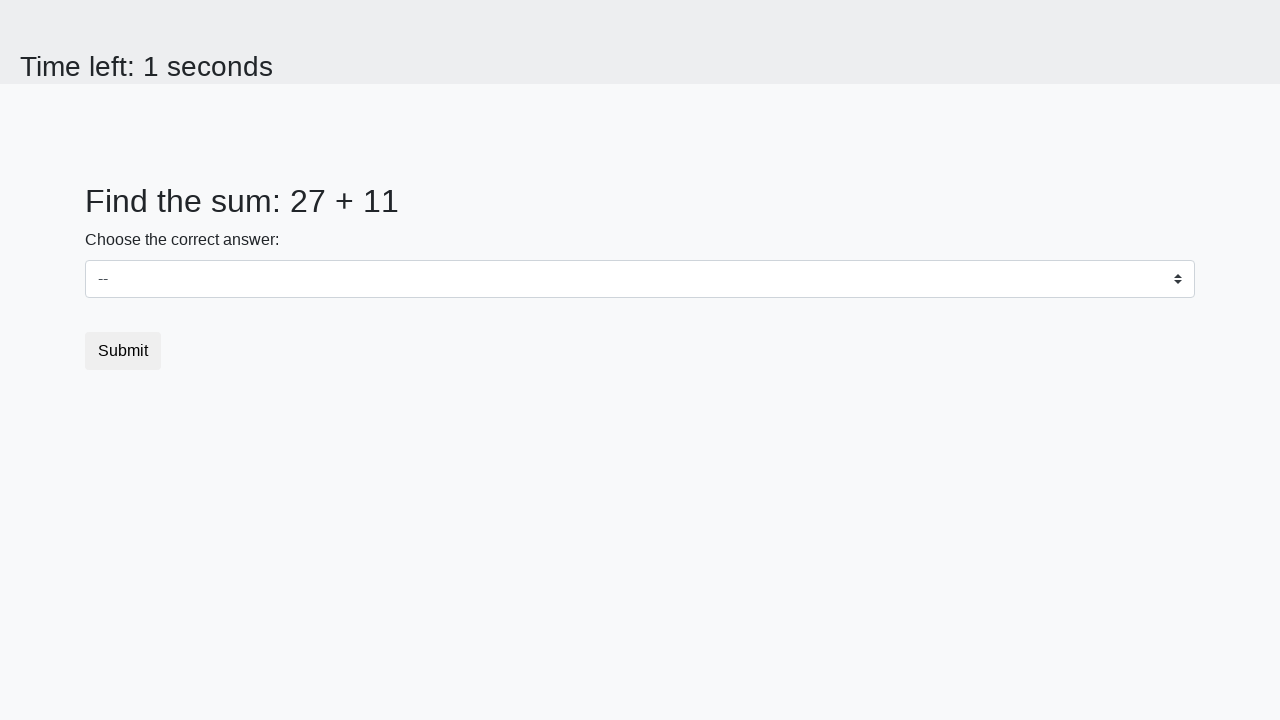